Tests the product sorting functionality on an e-commerce demo site by selecting the lowest price sorting option from a dropdown

Starting URL: https://bstackdemo.com/

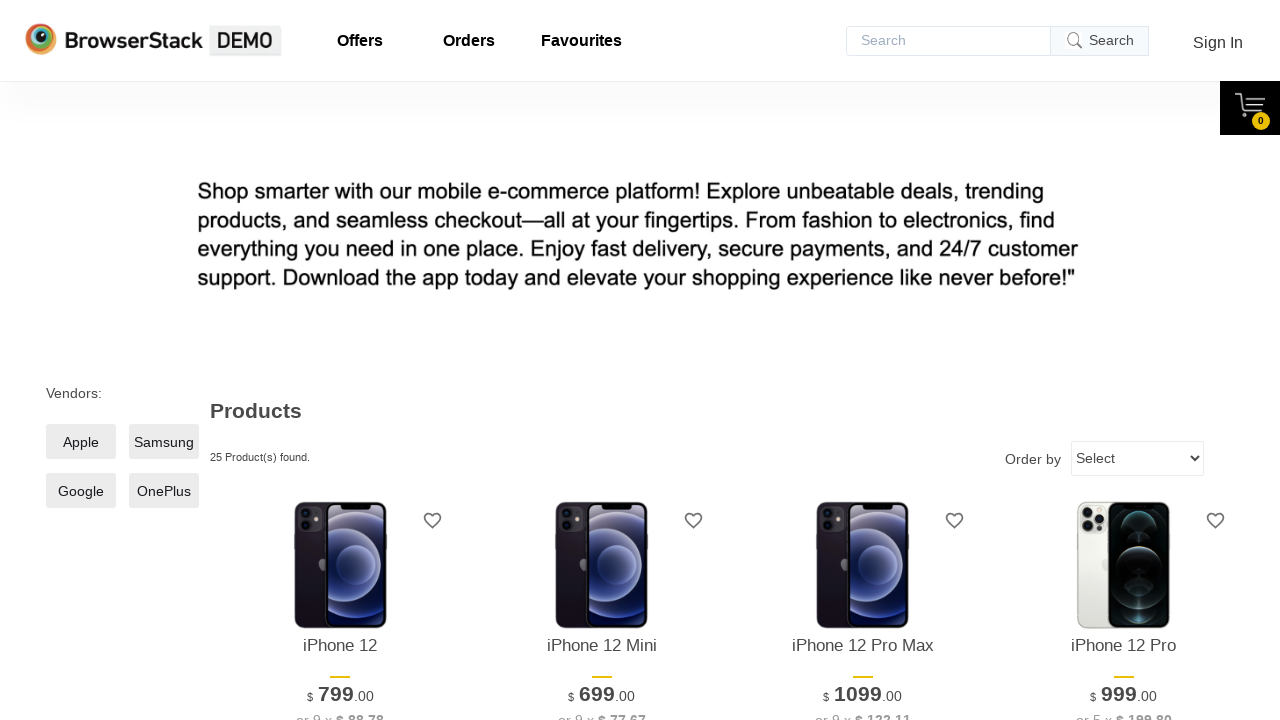

Selected lowest price option from the sorting dropdown on select
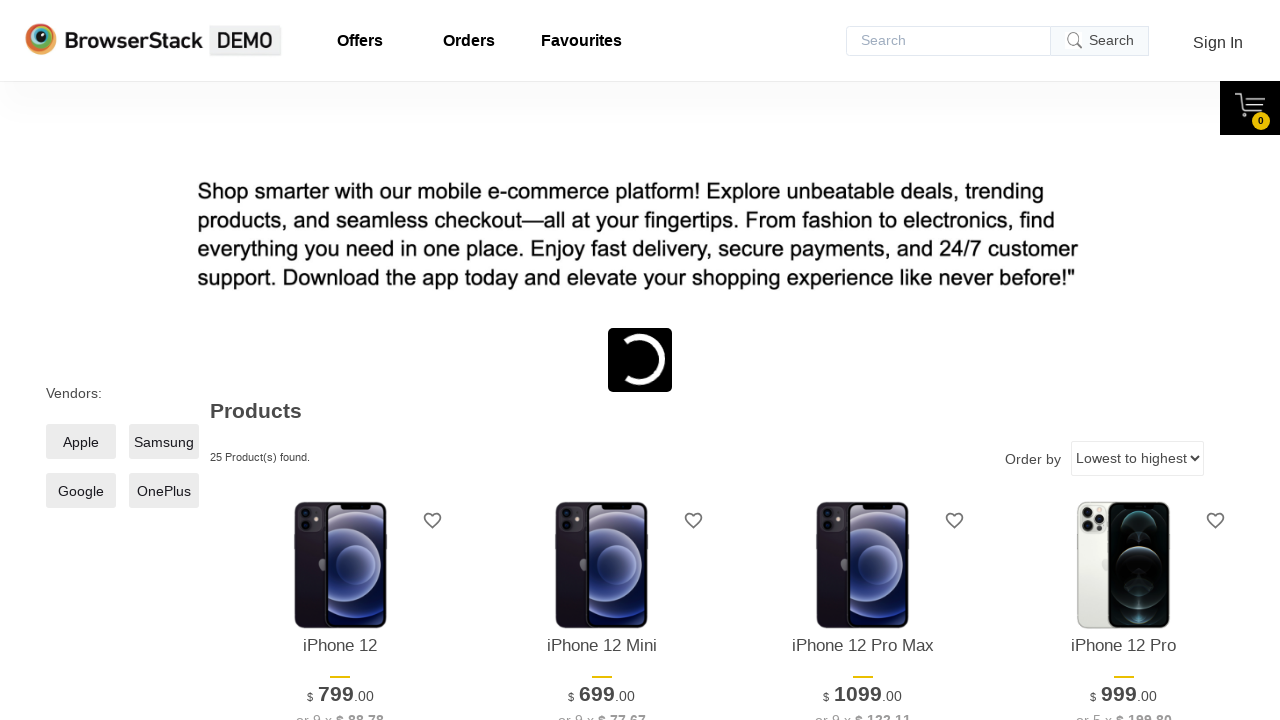

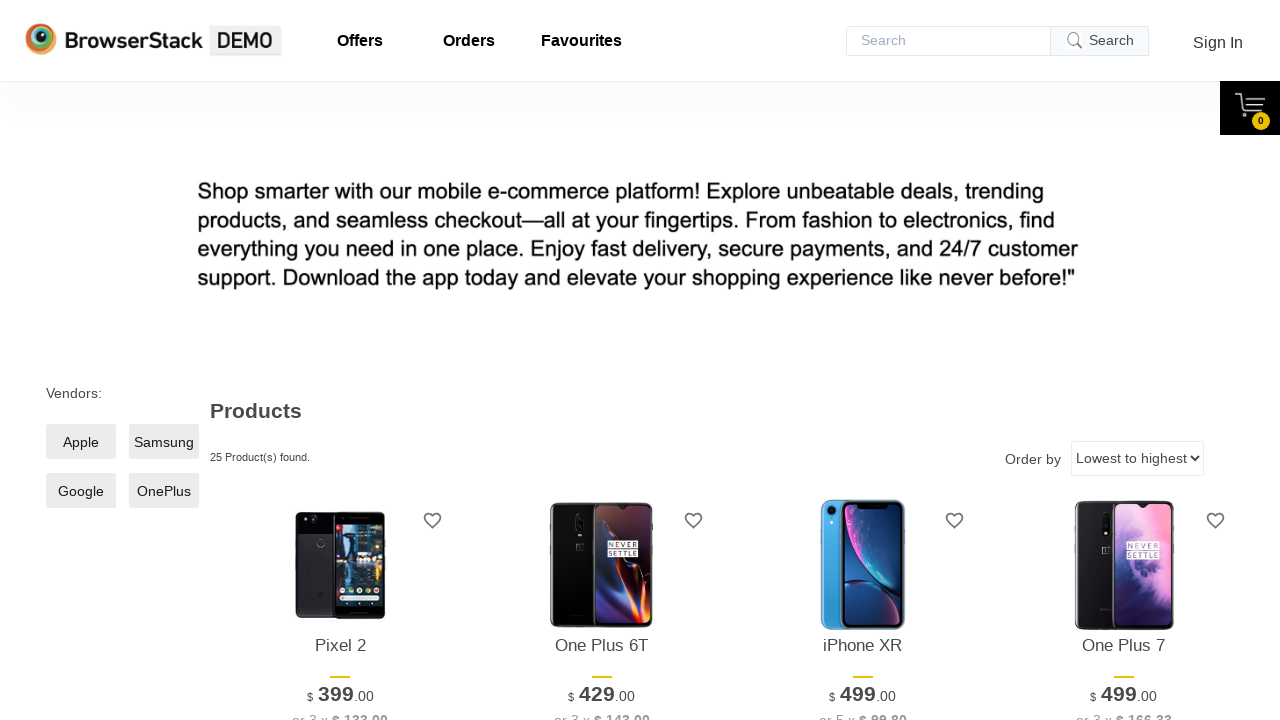